Tests a number input field by entering a value, clearing it, and entering a different value to verify input functionality.

Starting URL: http://the-internet.herokuapp.com/inputs

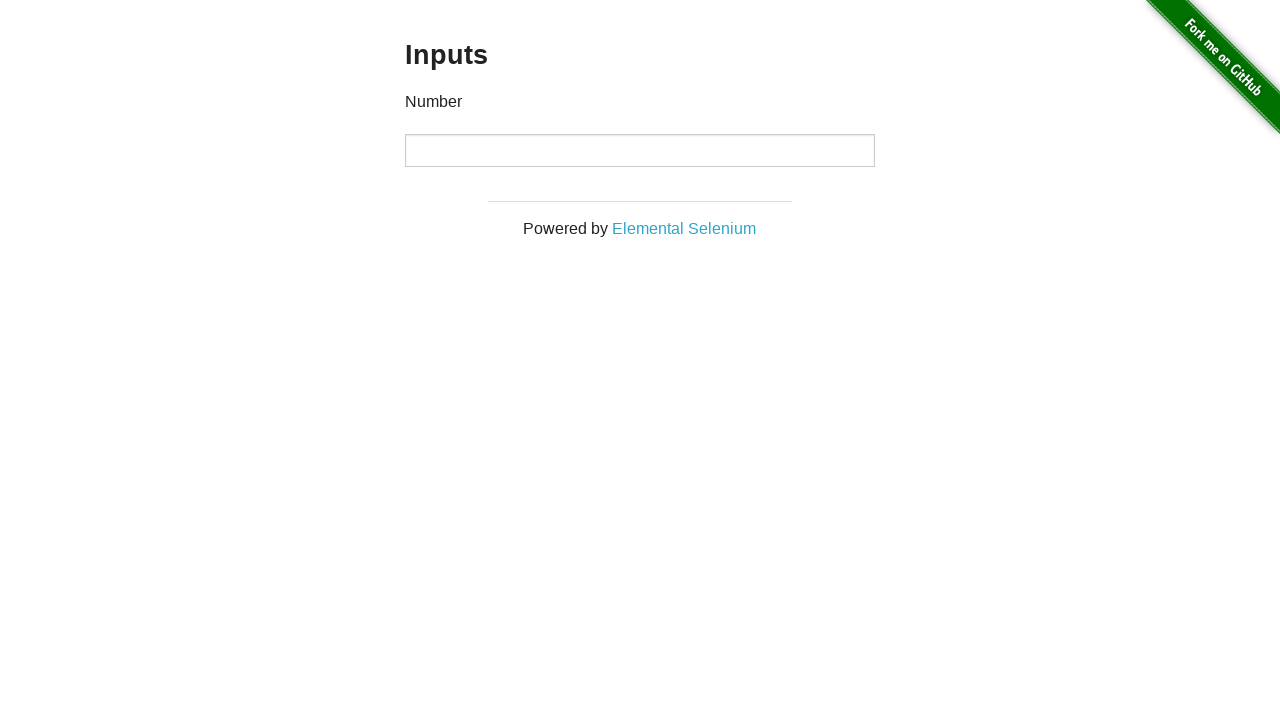

Entered '1000' into the number input field on input[type='number']
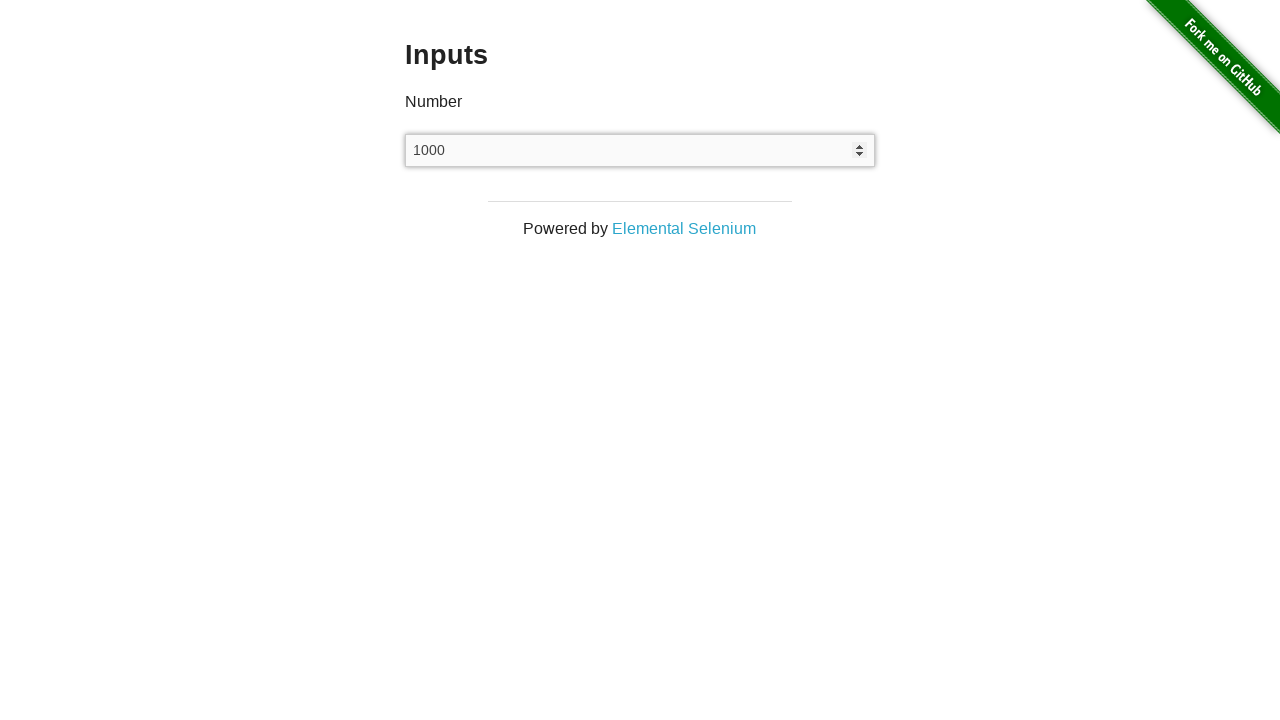

Waited 1 second to observe the entered value
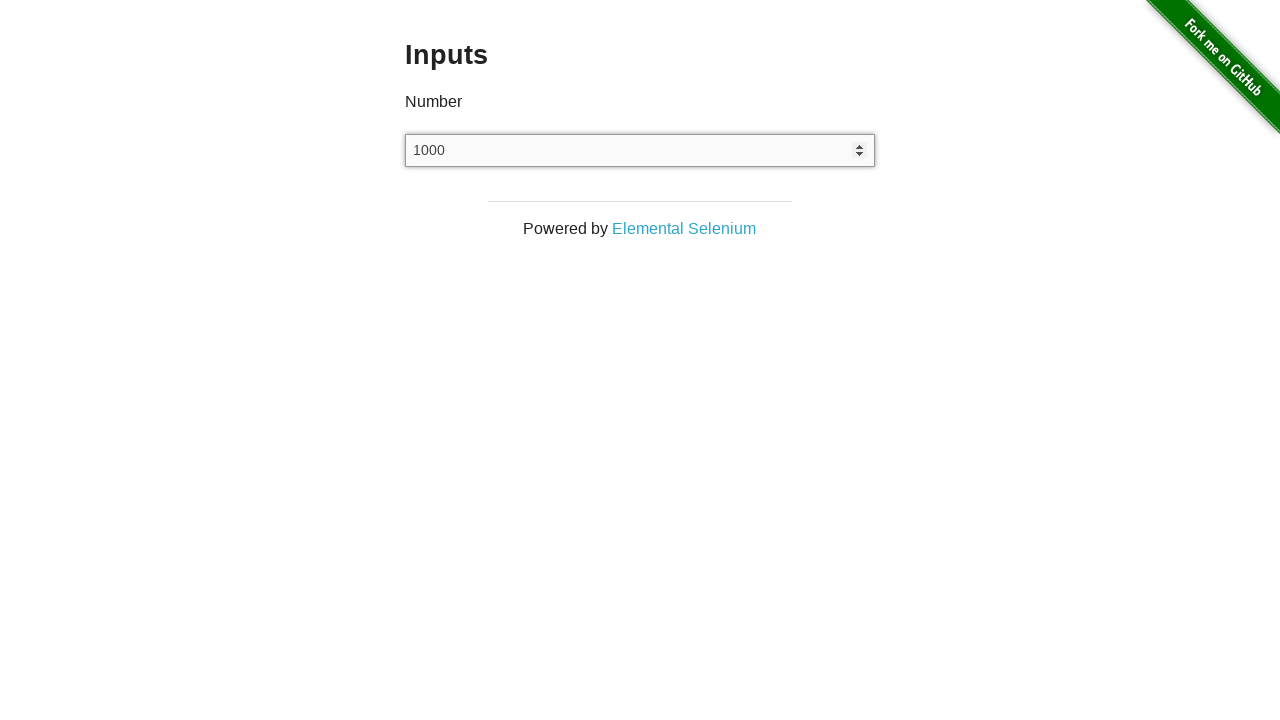

Cleared the number input field on input[type='number']
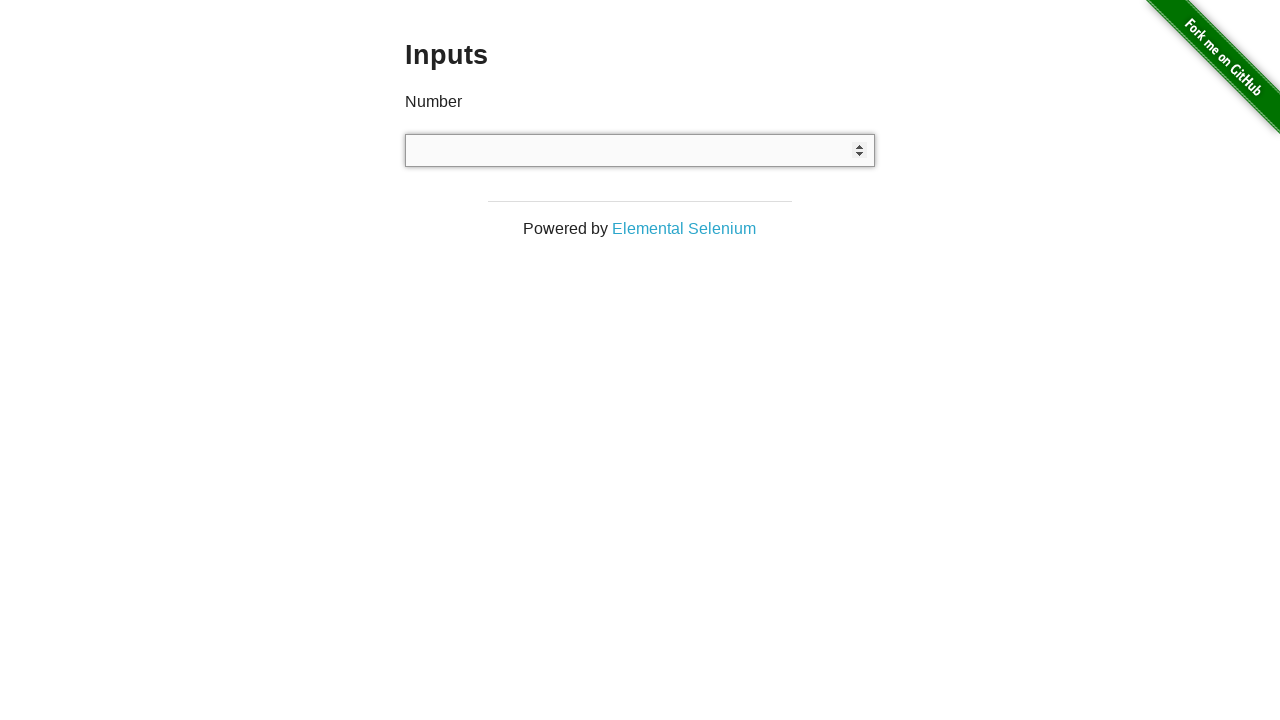

Waited 1 second after clearing the field
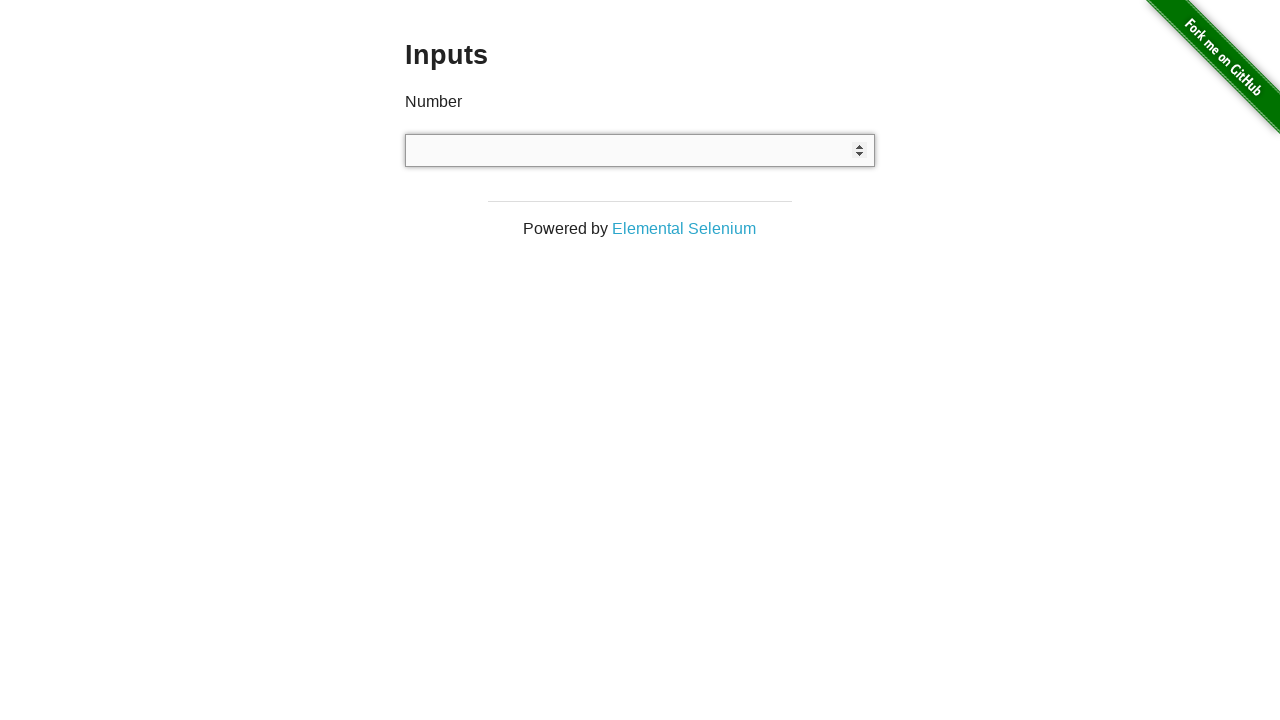

Entered '999' into the number input field on input[type='number']
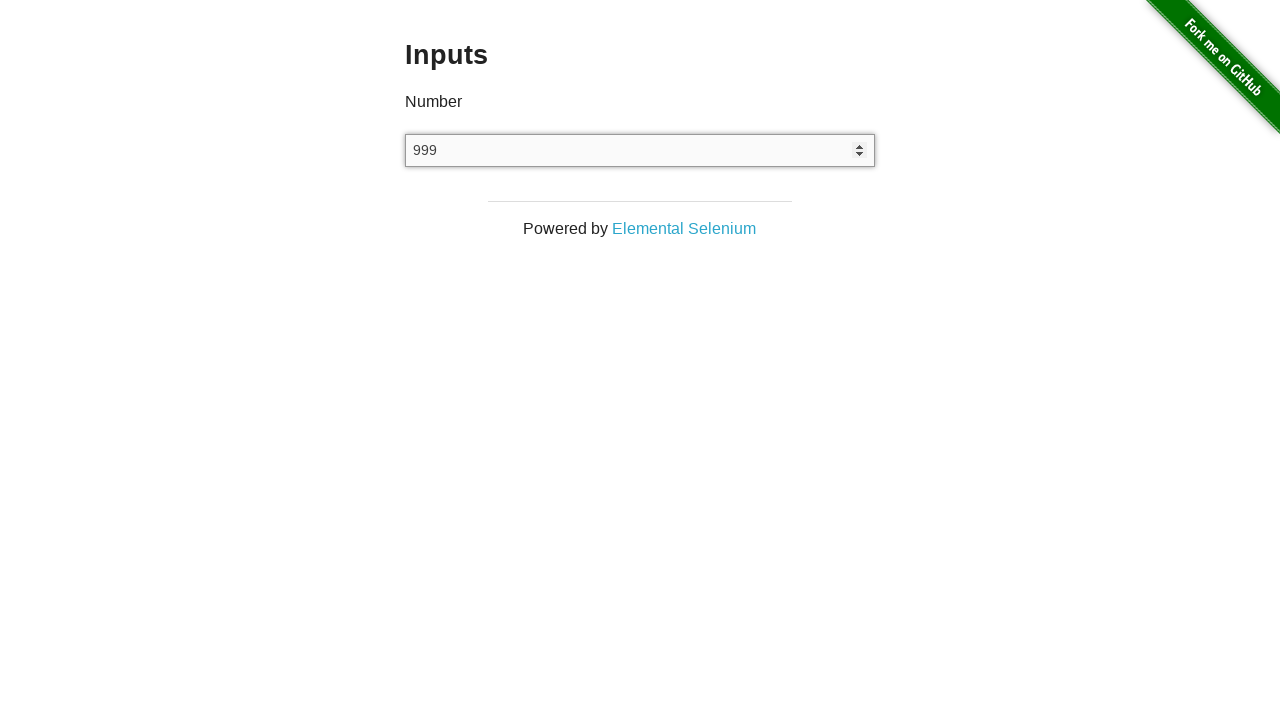

Confirmed number input field is present in final state
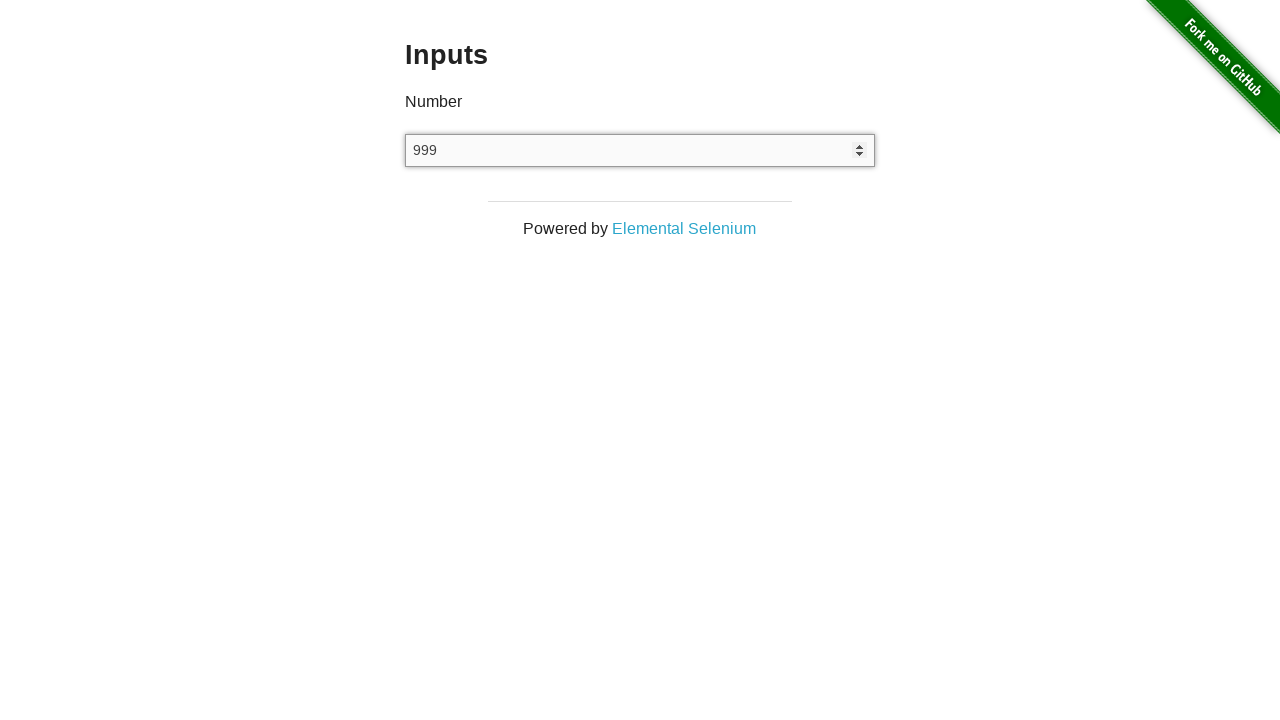

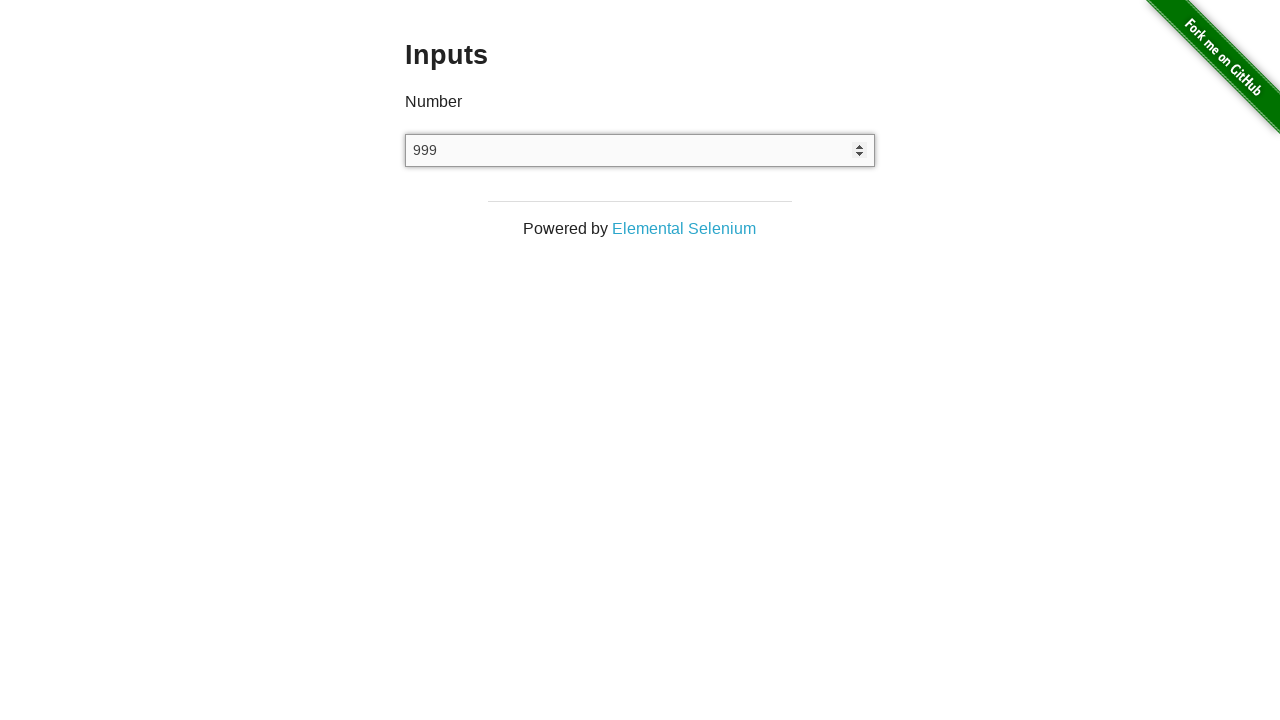